Tests checkbox functionality by clicking on an unchecked checkbox and verifying it becomes checked.

Starting URL: https://www.selenium.dev/selenium/web/web-form.html

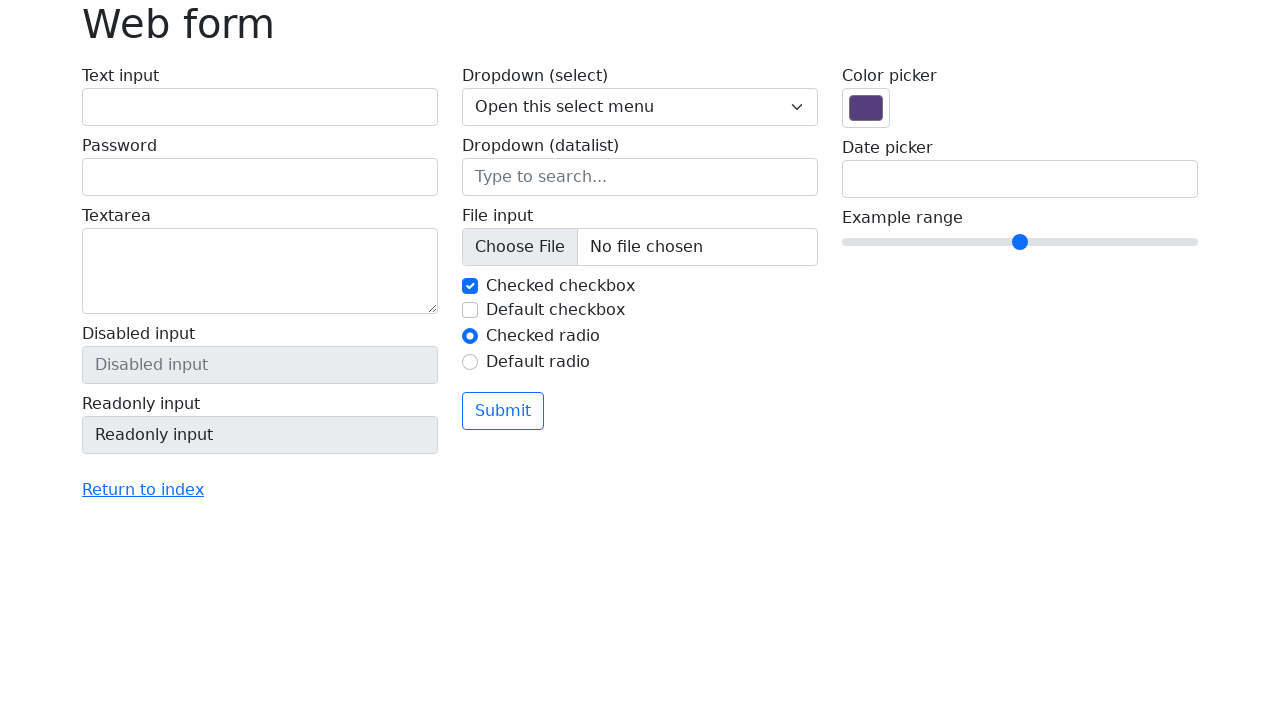

Navigated to web form page
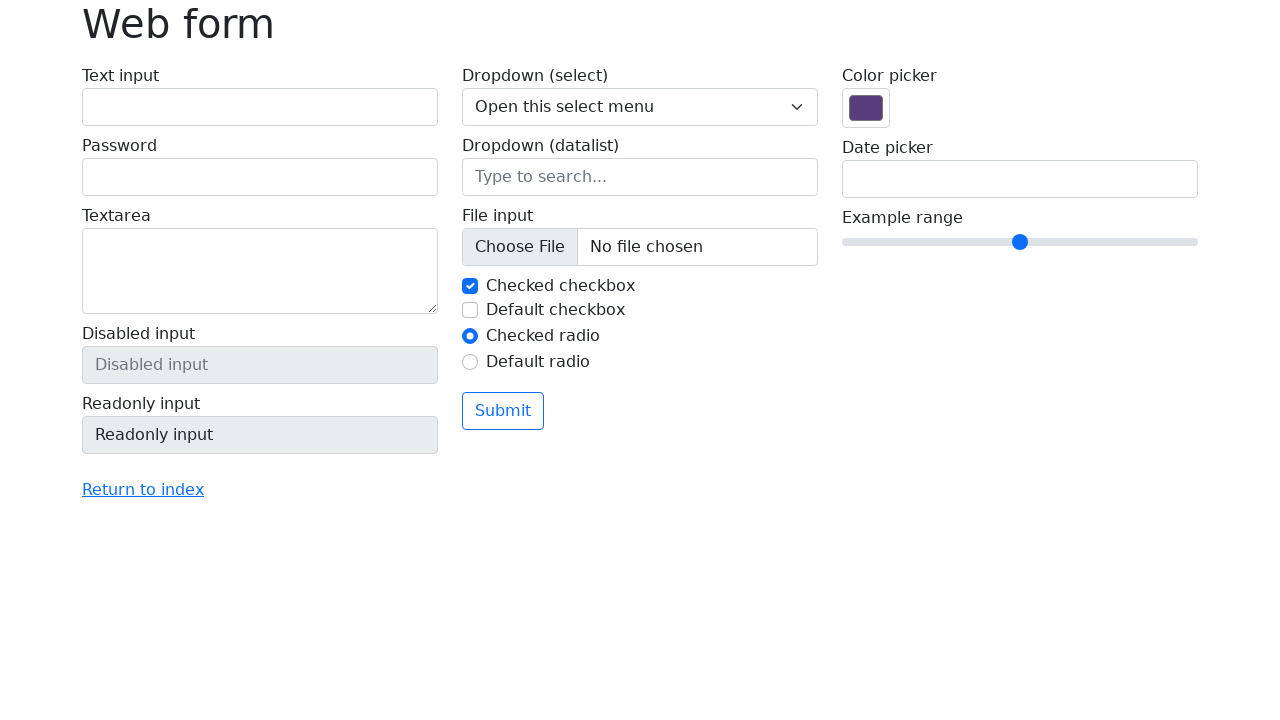

Clicked on unchecked checkbox #my-check-2 at (470, 310) on #my-check-2
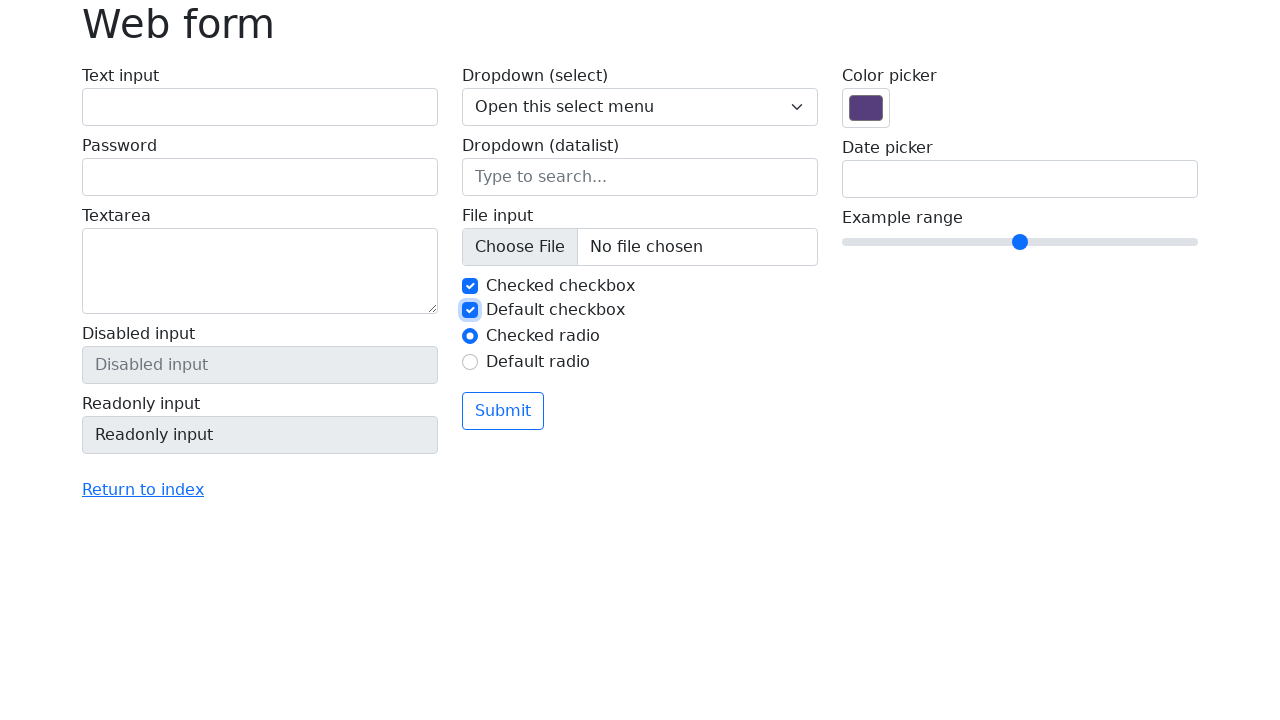

Verified checkbox #my-check-2 is now checked
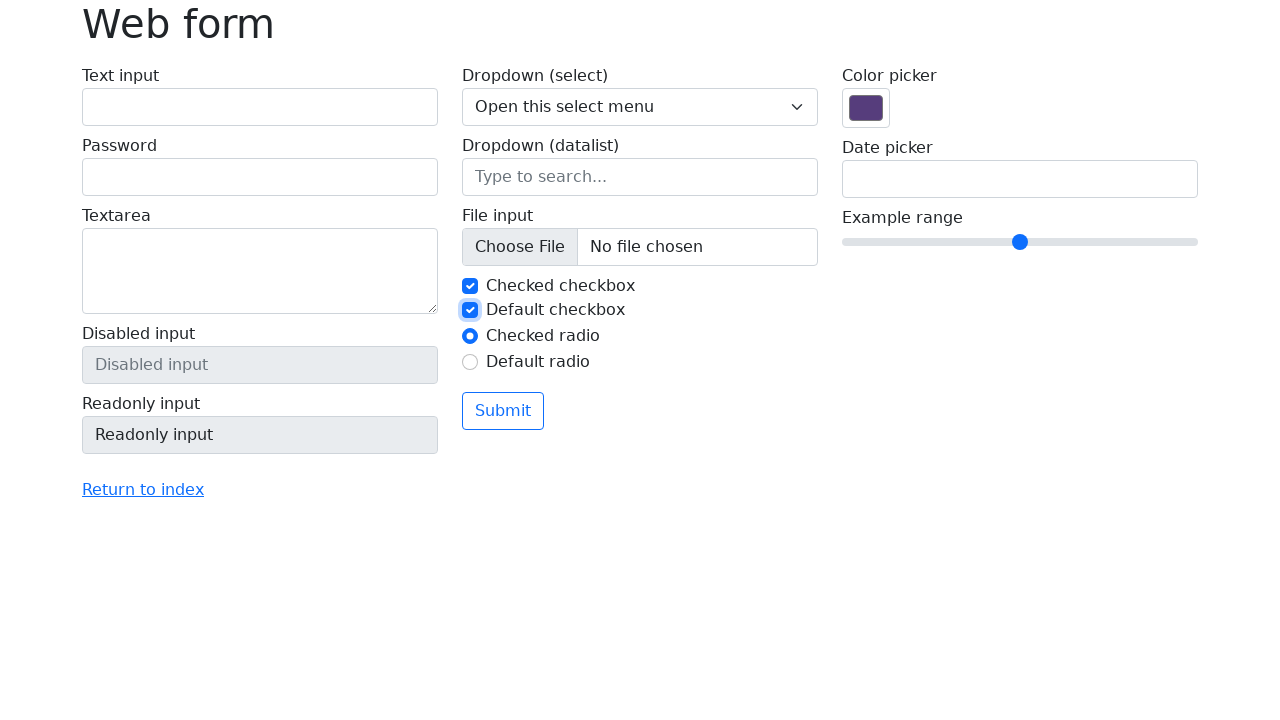

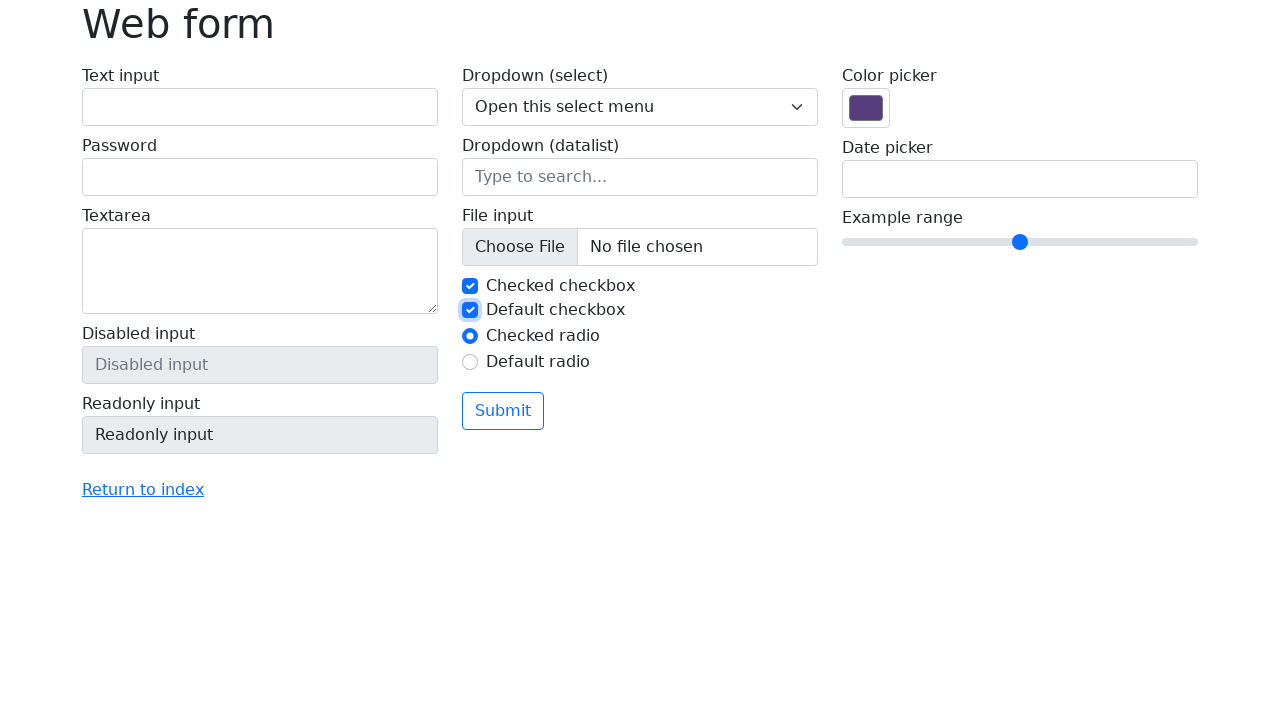